Verifies that the third table cell contains the text 'Site name'

Starting URL: http://angel.net/~nic/passwd.sha1.1a.html

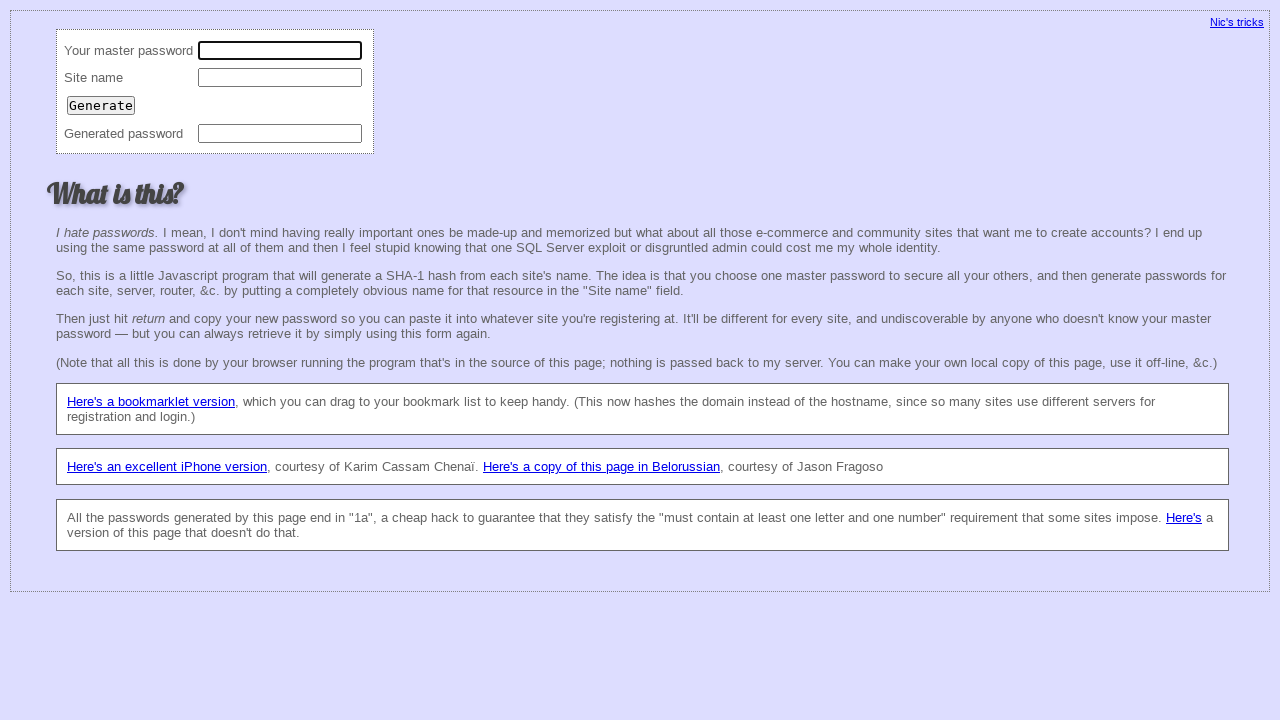

Navigated to http://angel.net/~nic/passwd.sha1.1a.html
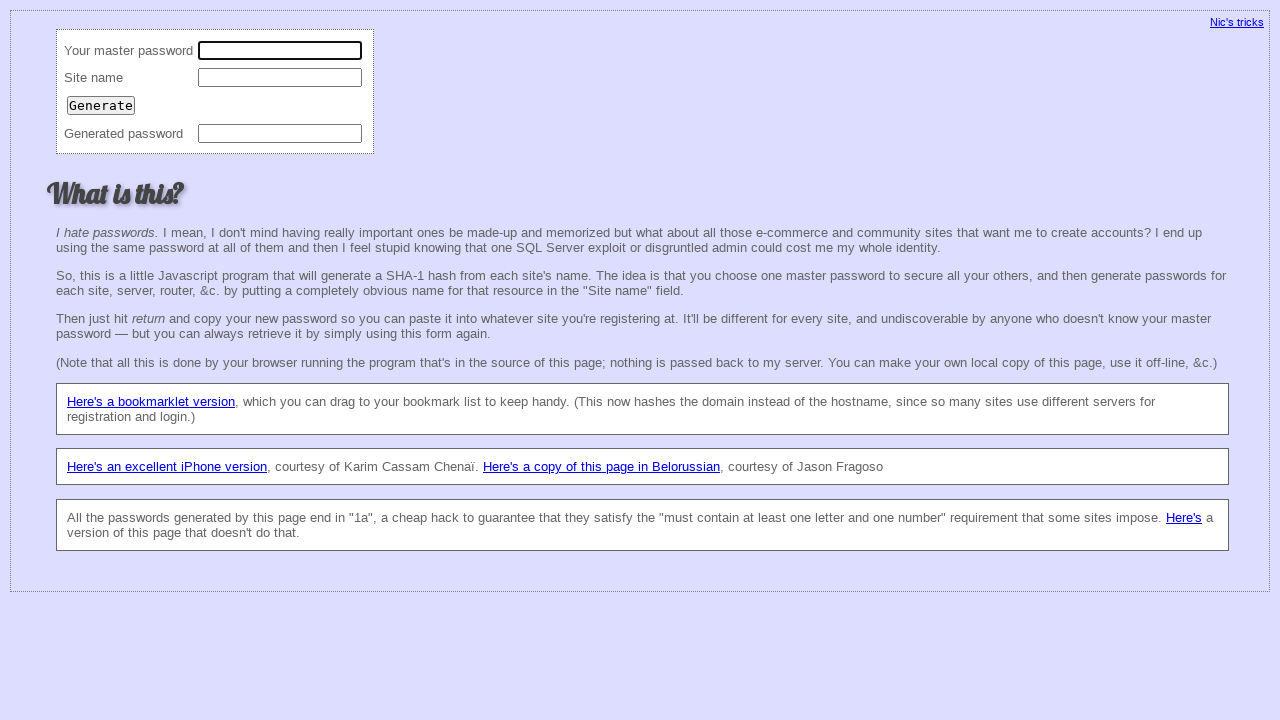

Located the third table cell element
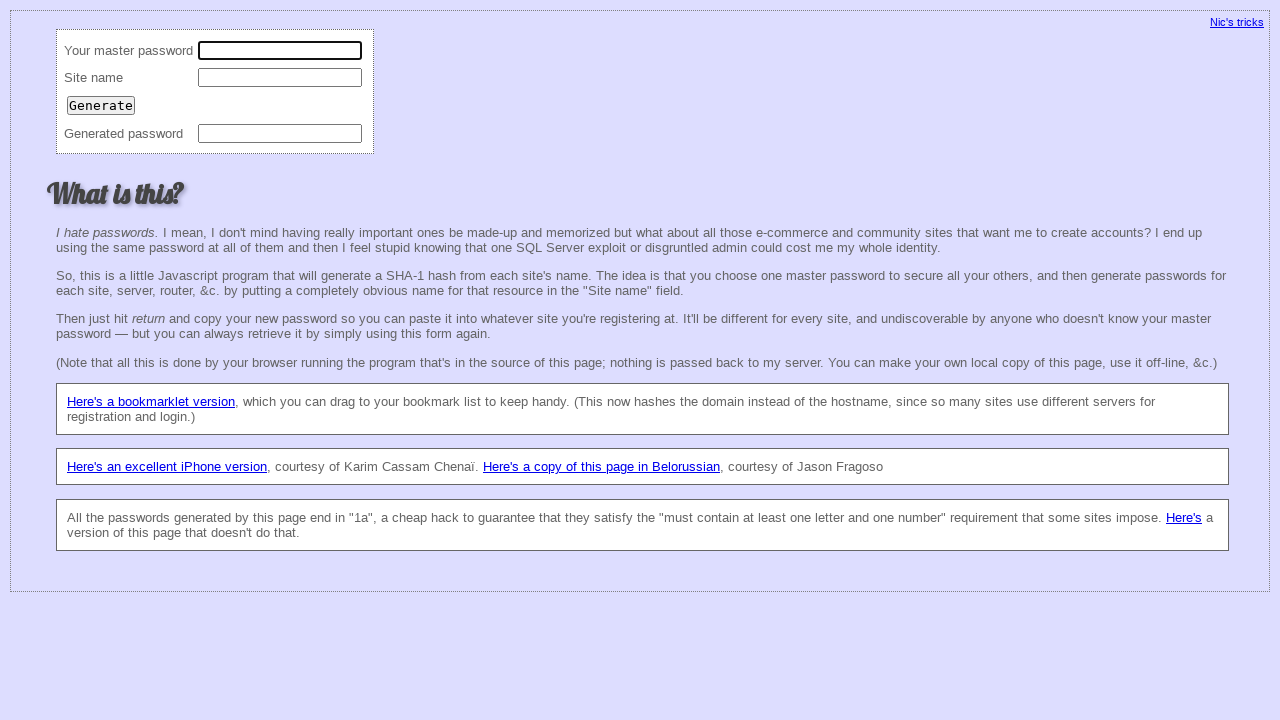

Retrieved text content from third table cell
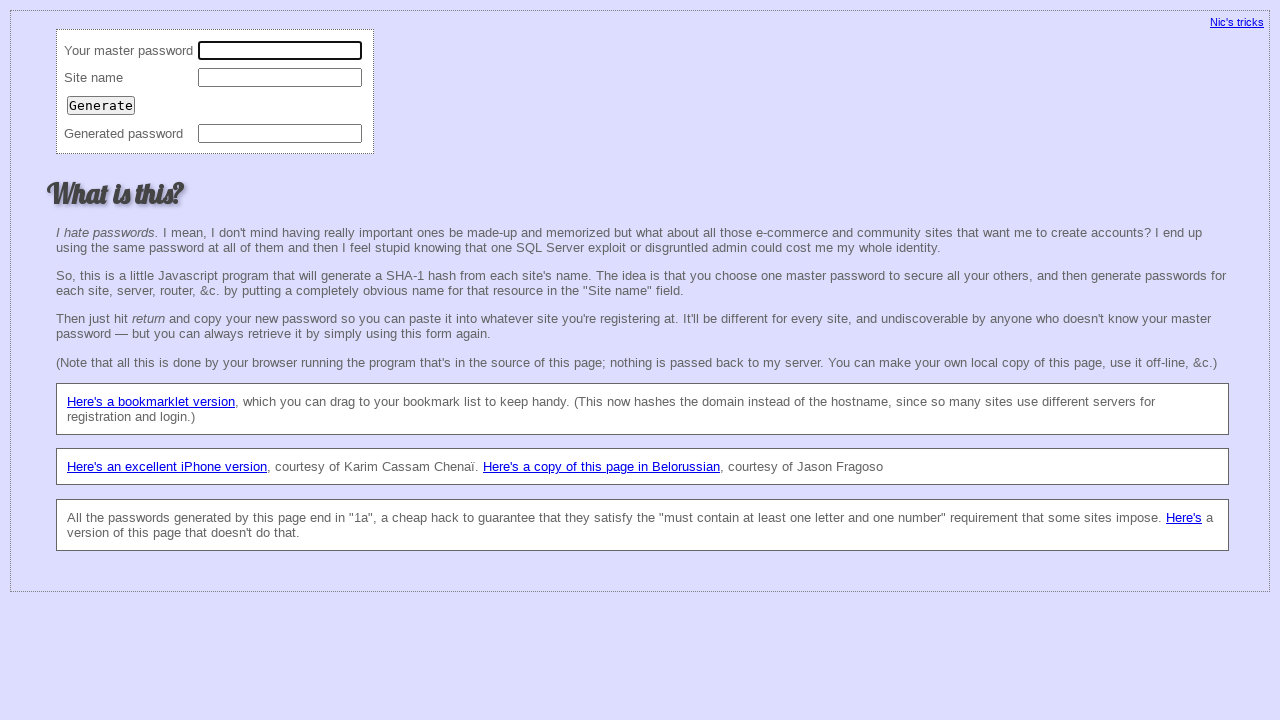

Verified third table cell contains 'Site name'
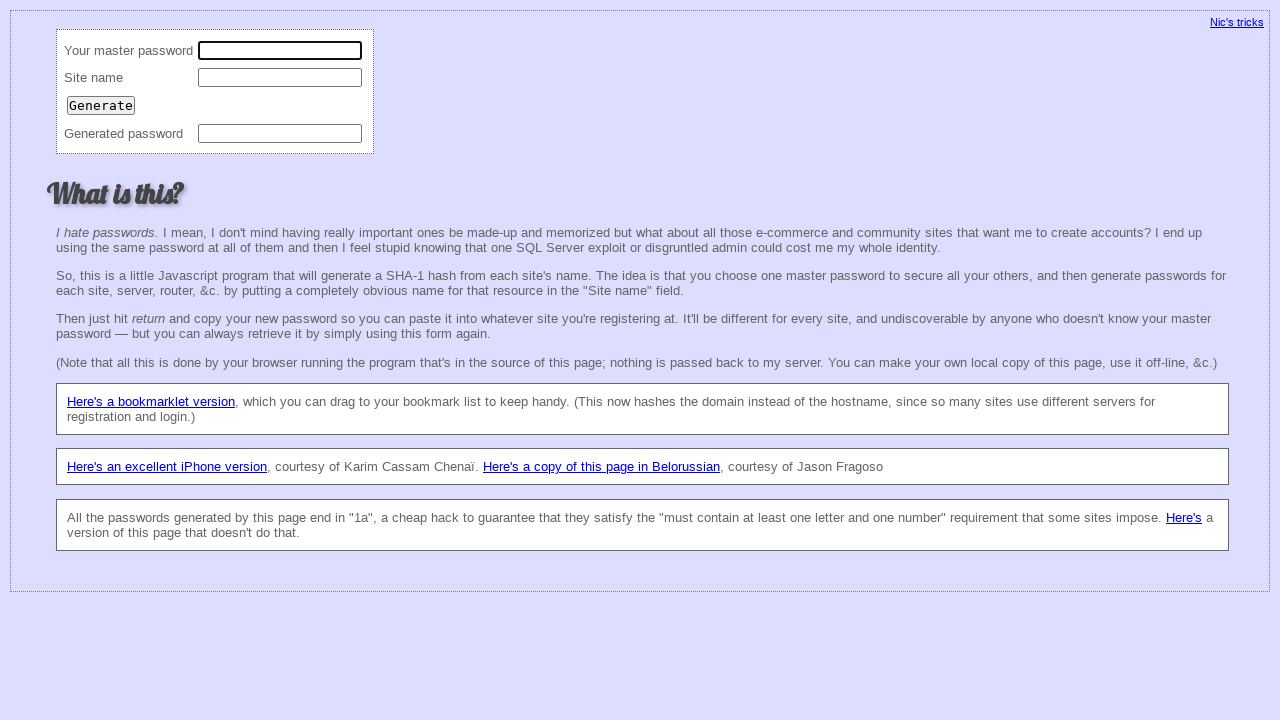

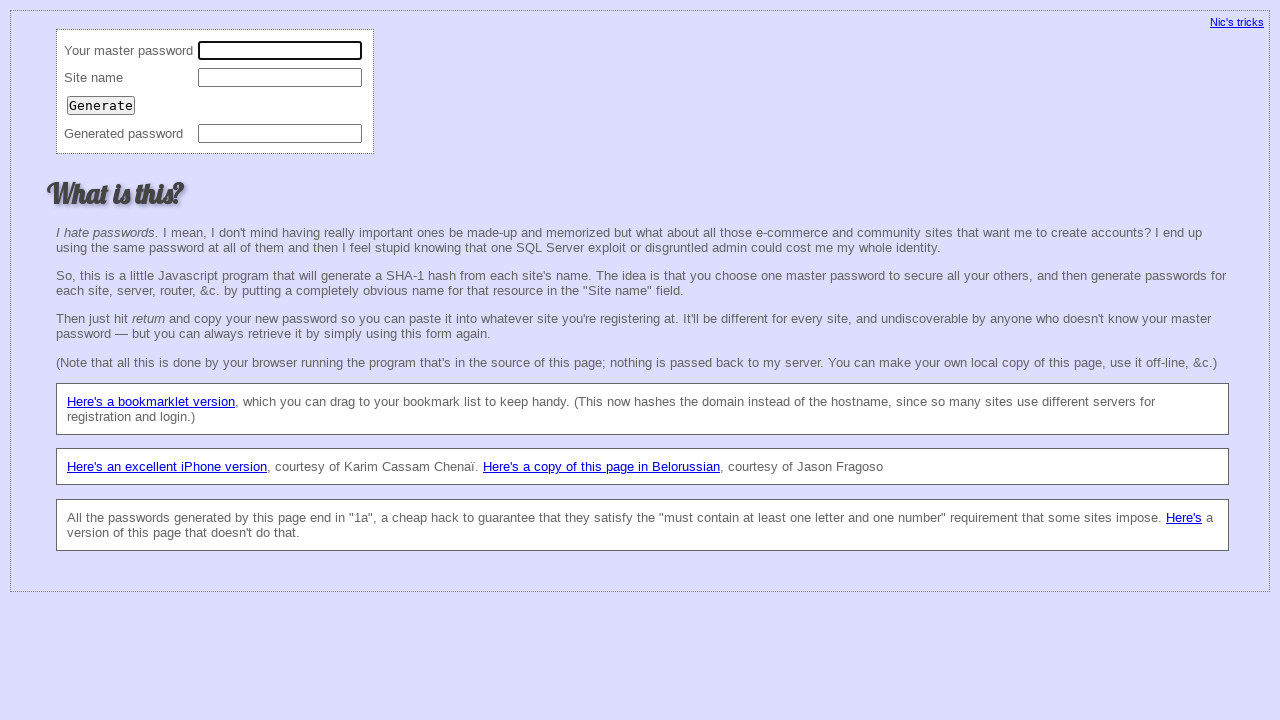